Navigates to the Data Commons homepage and explore page, waiting for each page to fully load to verify they are accessible.

Starting URL: https://datacommons.org

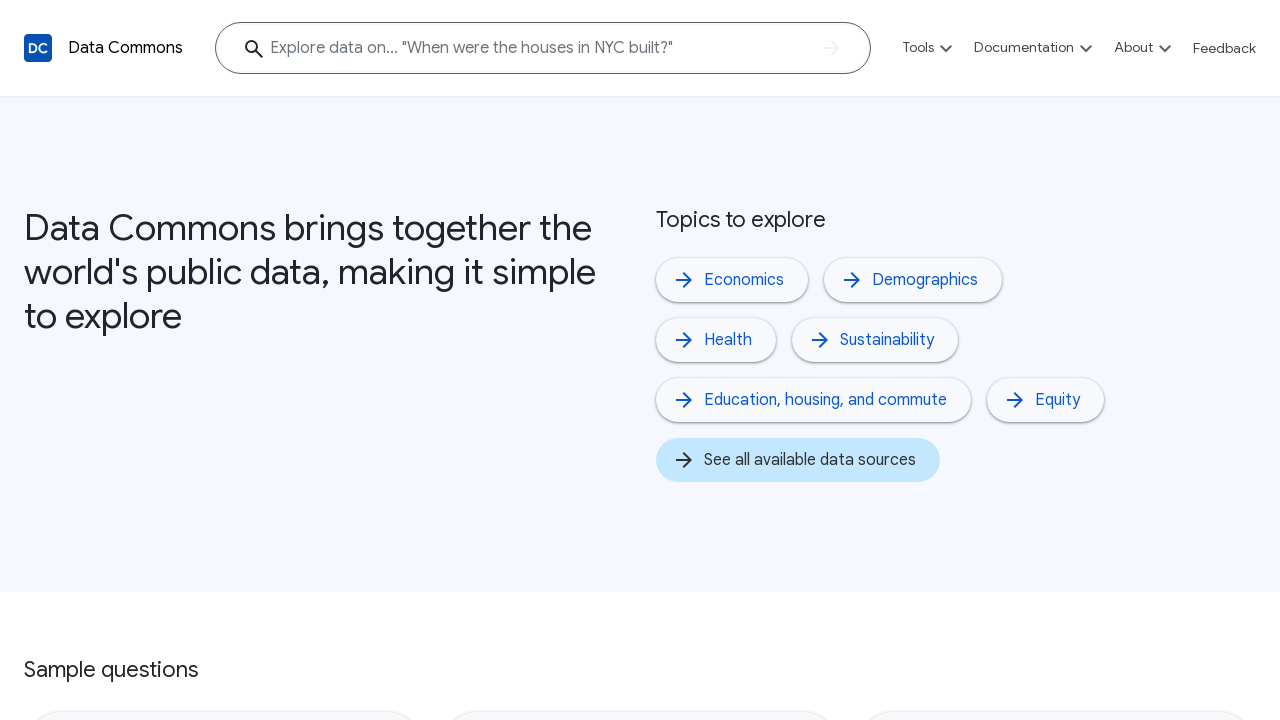

Waited for Data Commons homepage to fully load (networkidle)
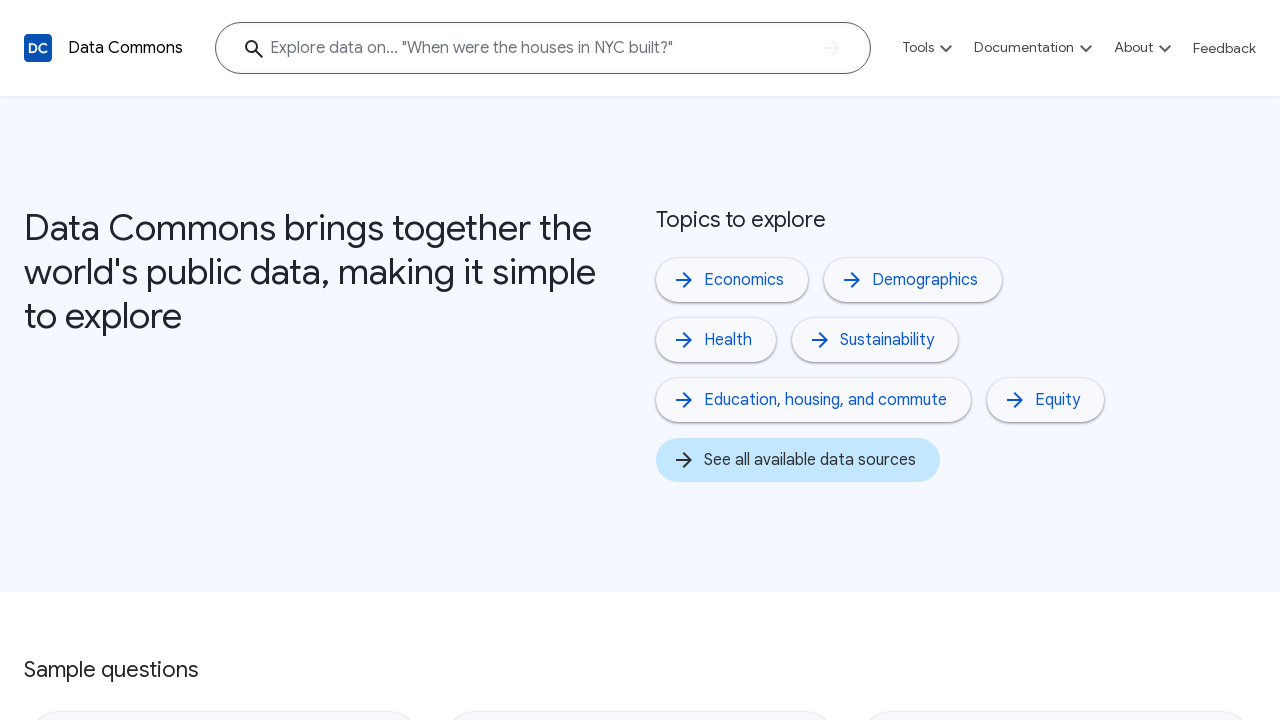

Navigated to Data Commons explore page
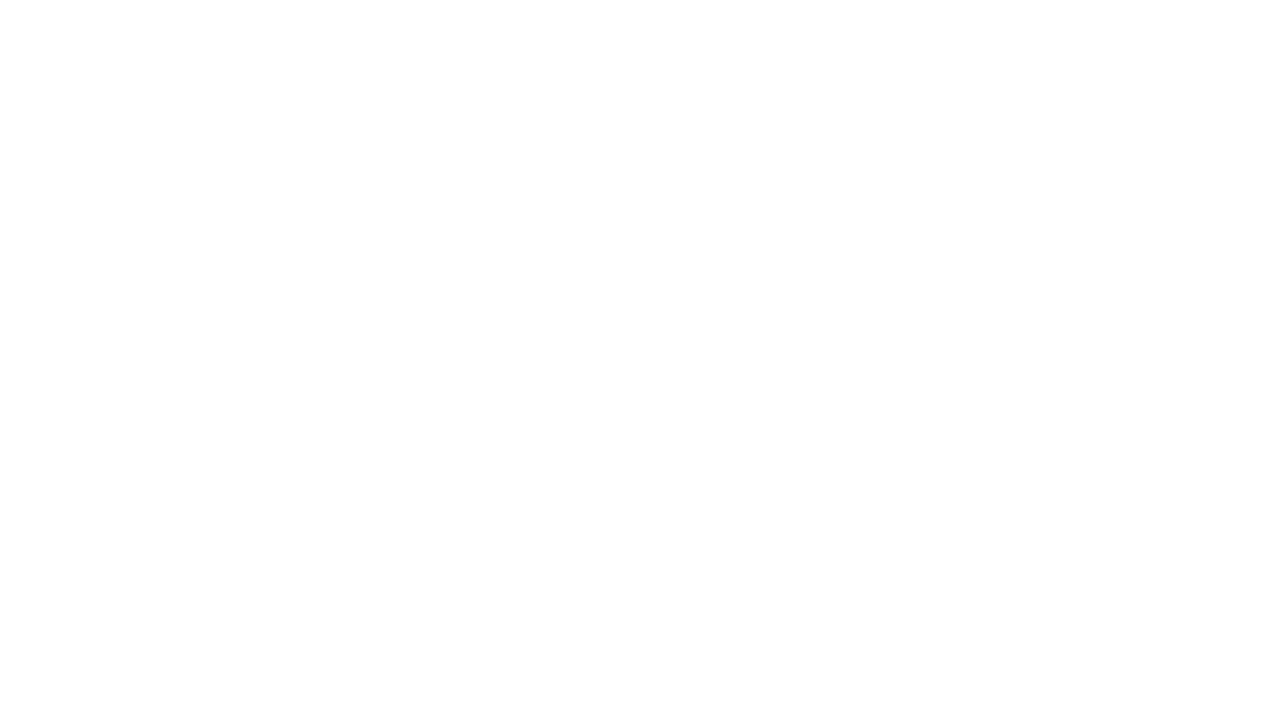

Waited for explore page to fully load (networkidle)
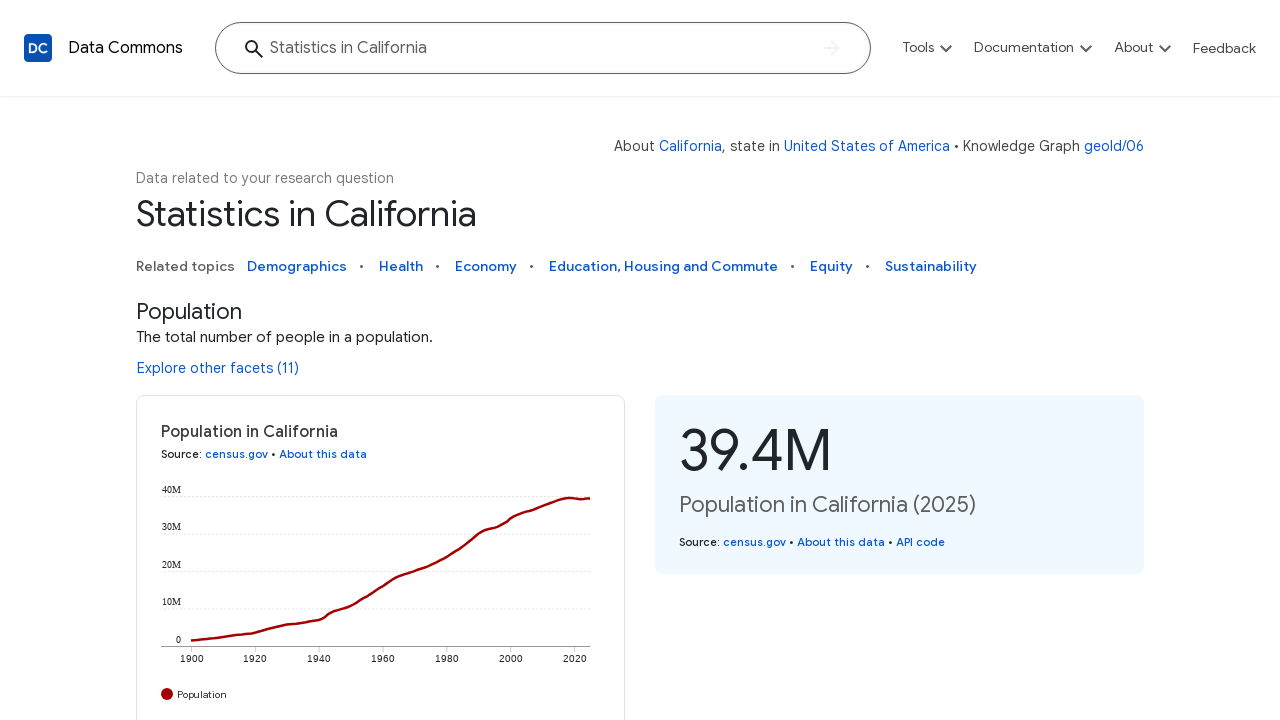

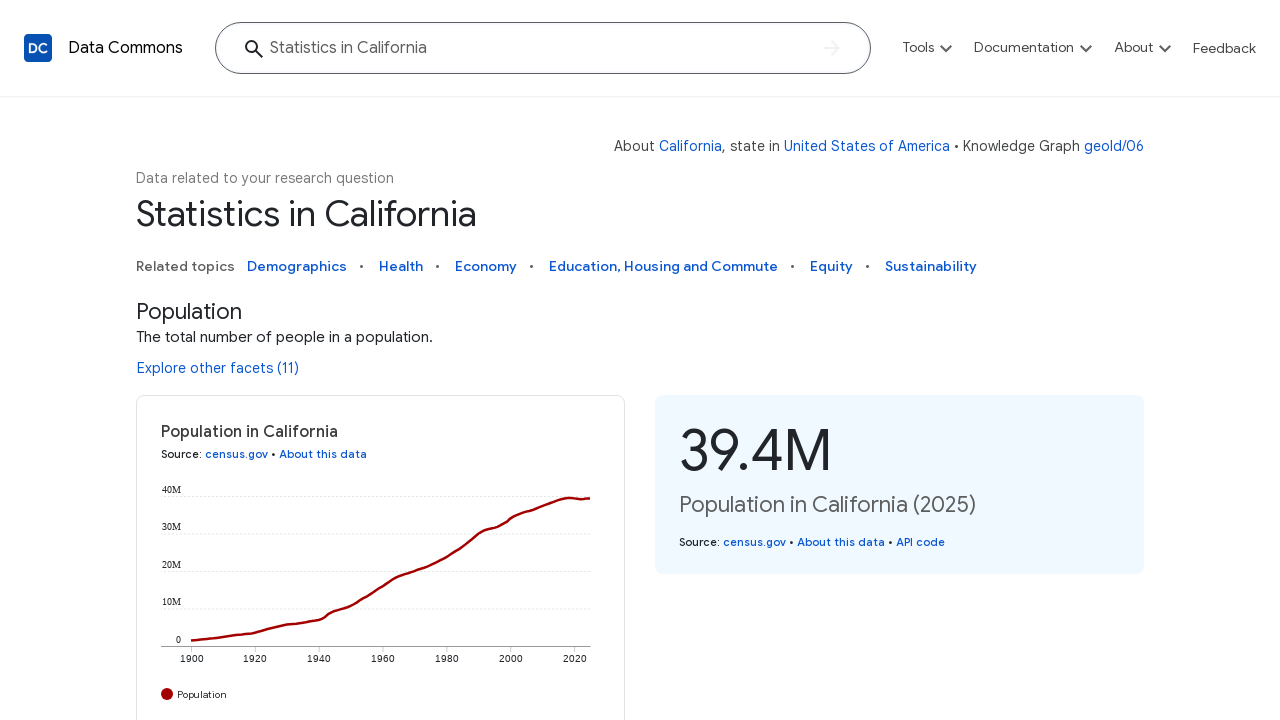